Tests drag and drop functionality by dragging an element from source to target within an iframe

Starting URL: https://jqueryui.com/droppable/#default

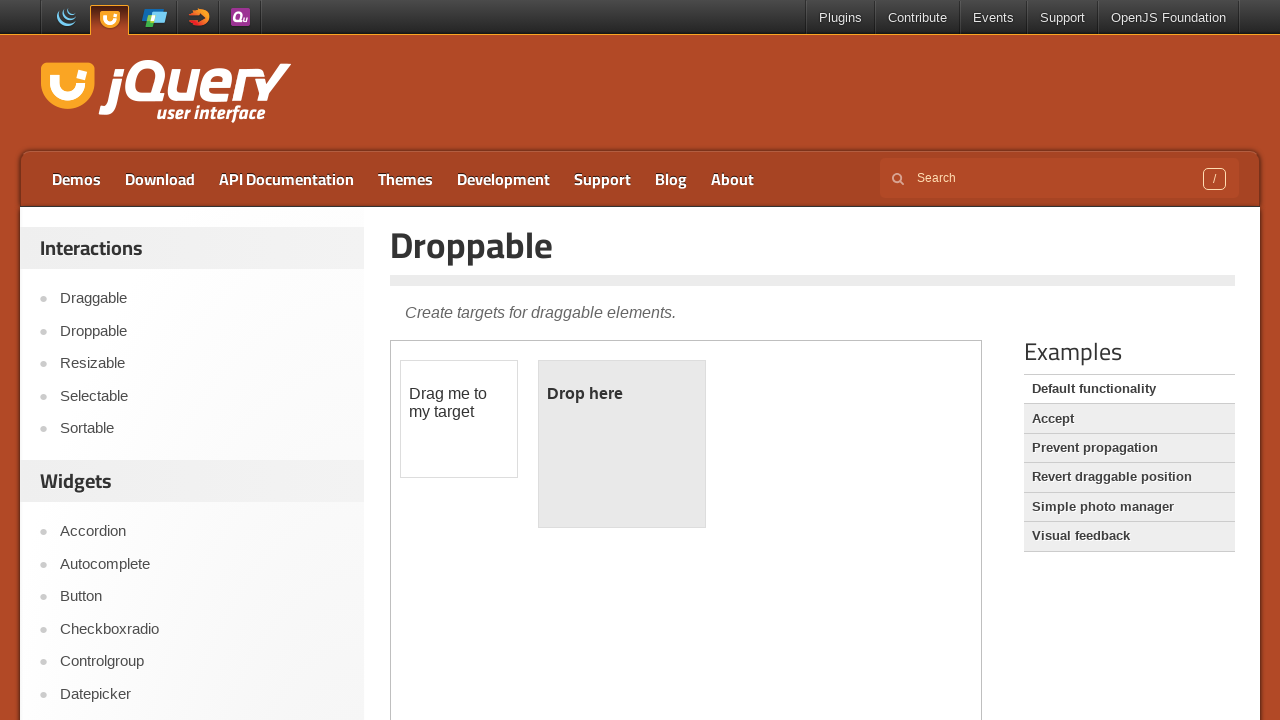

Located the iframe containing the drag and drop demo
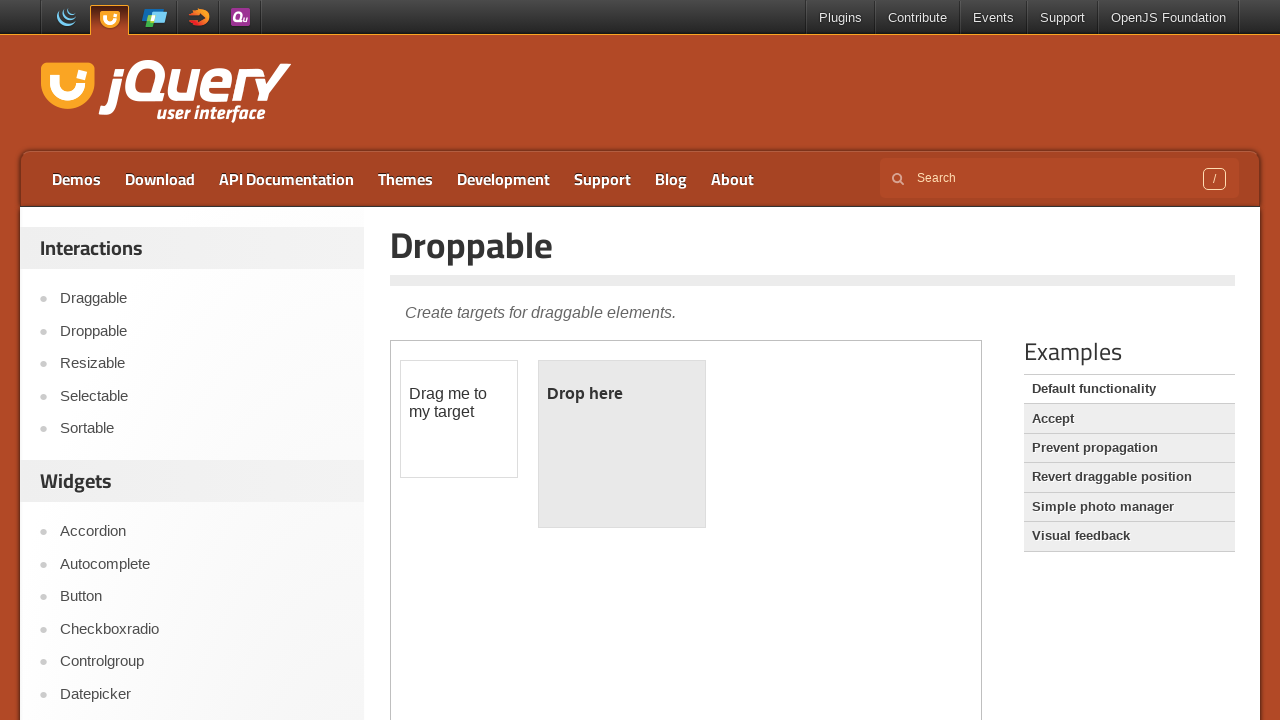

Located the draggable element
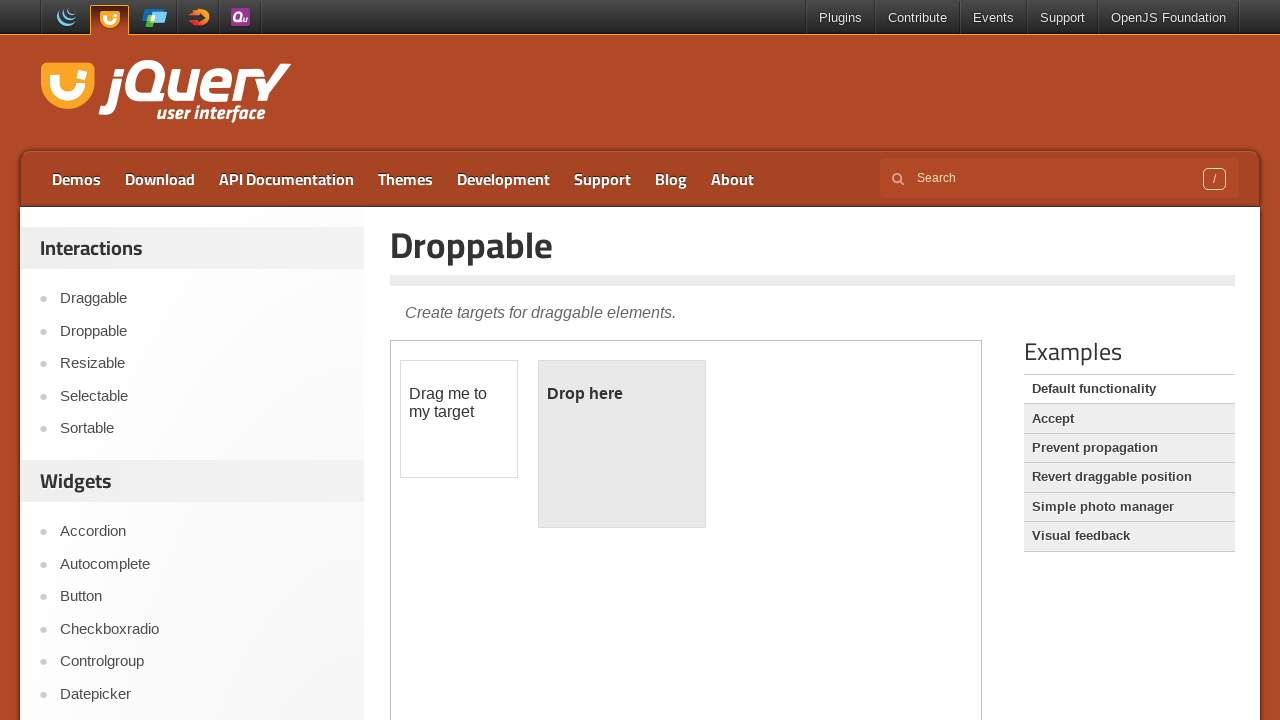

Located the droppable target element
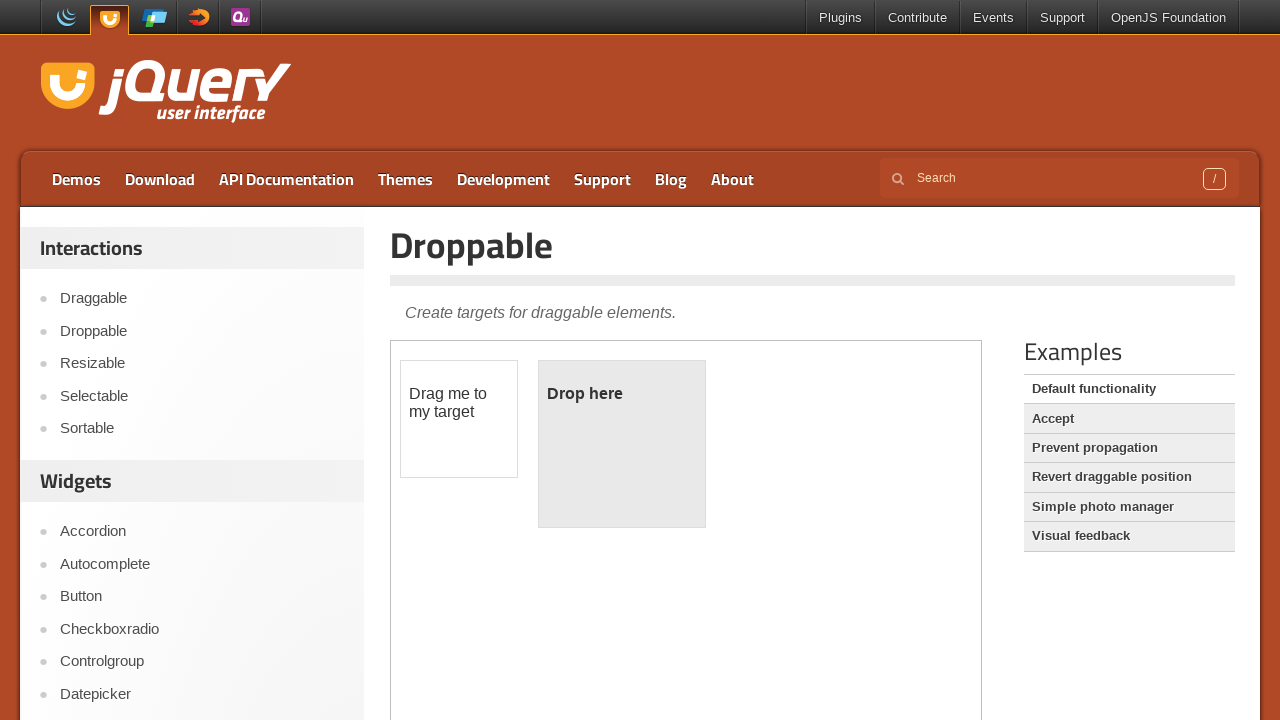

Dragged draggable element to droppable target at (622, 444)
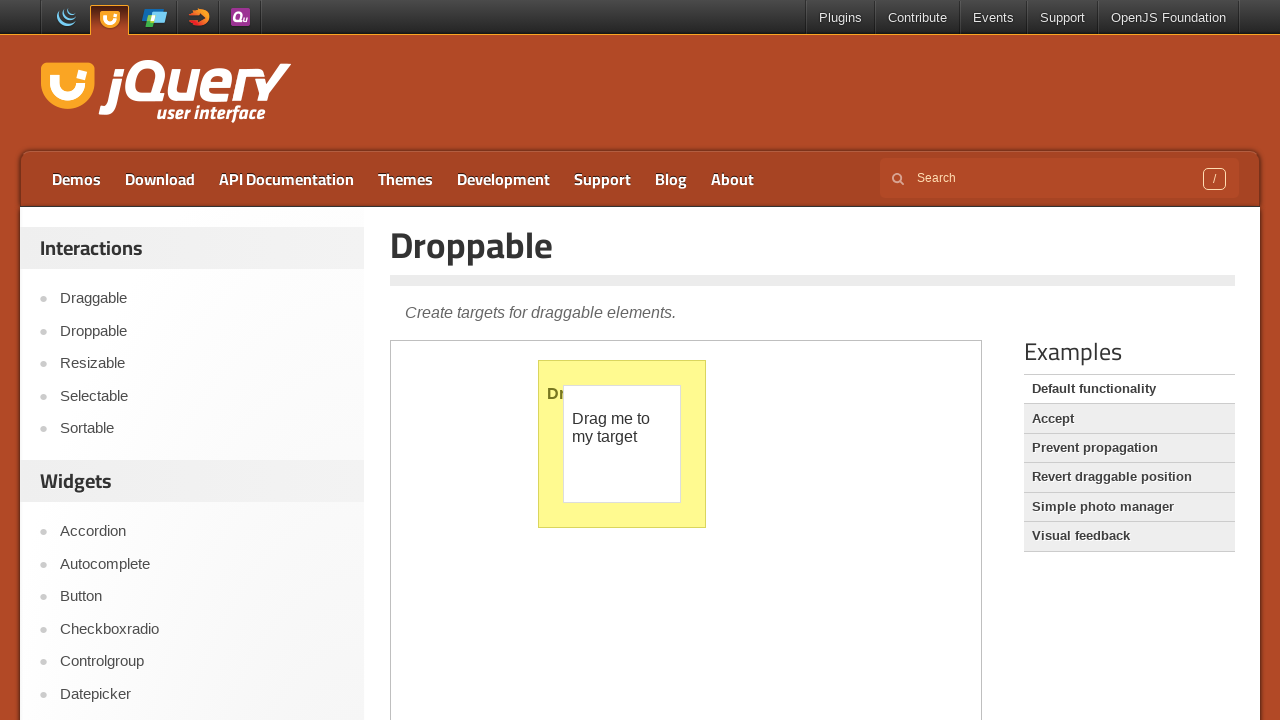

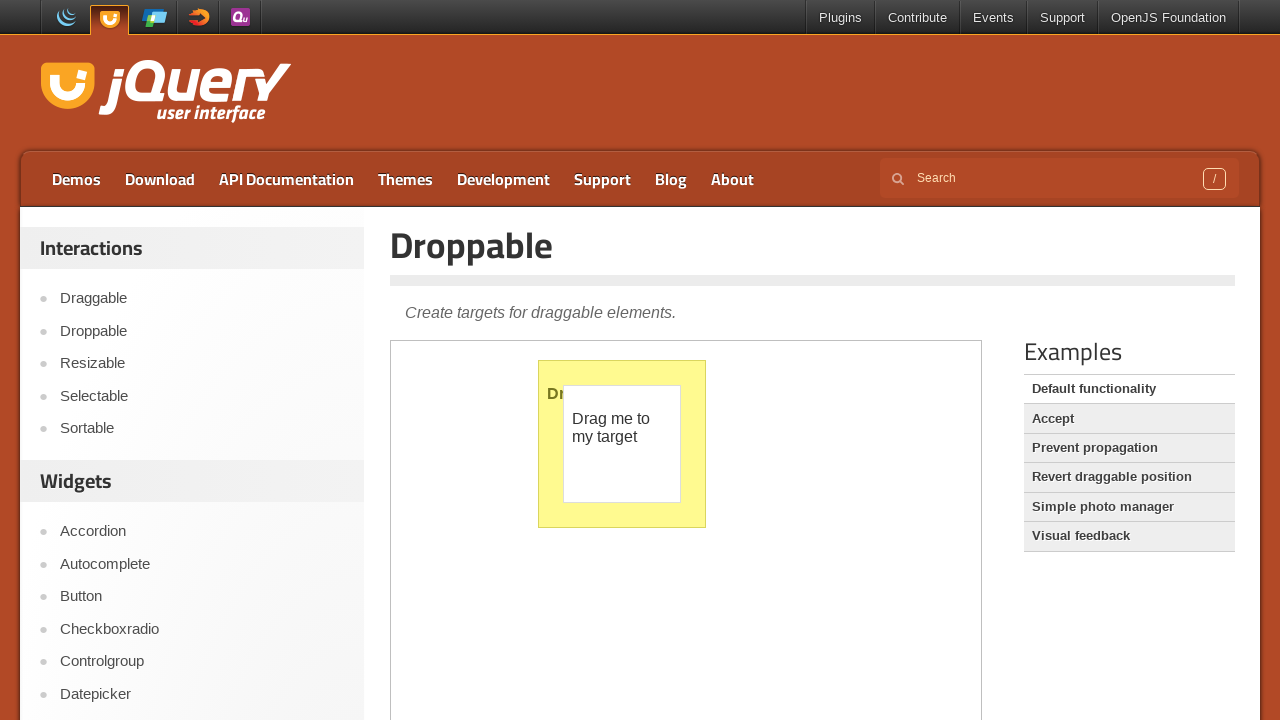